Navigates to the Checkboxes page and verifies the initial state of checkboxes (first unchecked, second checked).

Starting URL: https://the-internet.herokuapp.com

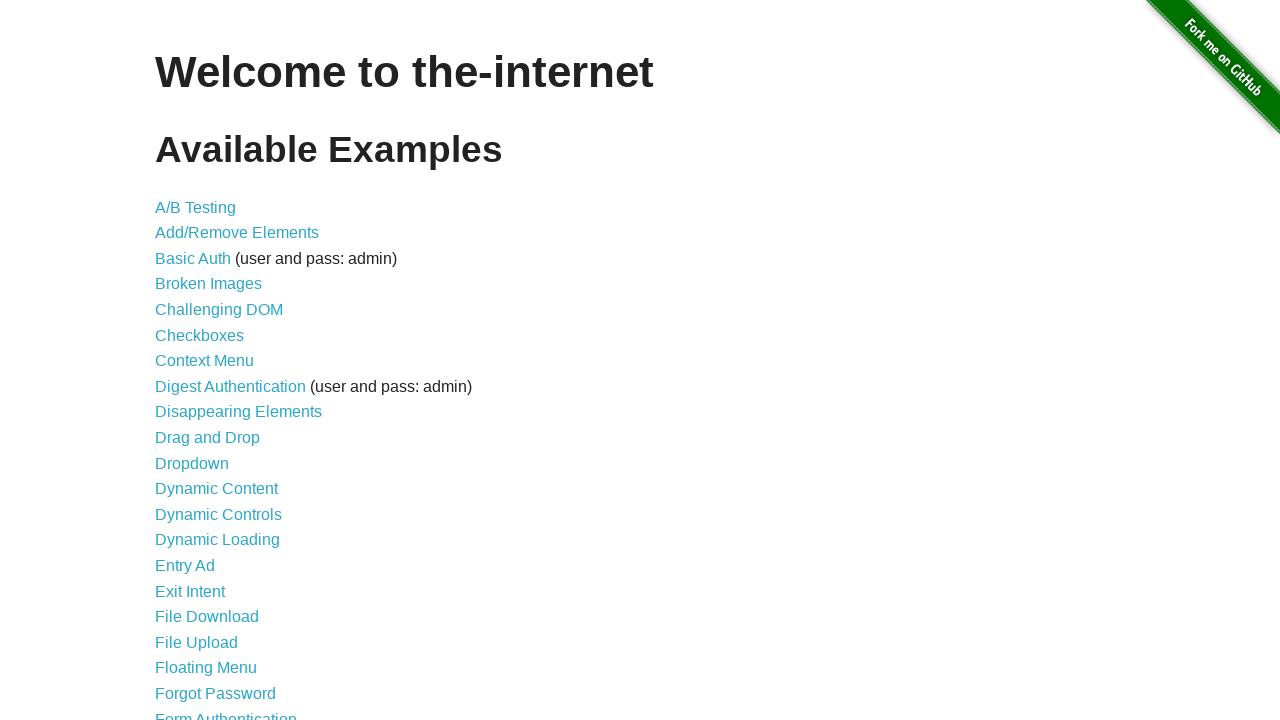

Clicked Checkboxes link to navigate to checkboxes page at (200, 335) on internal:role=link[name="Checkboxes"i]
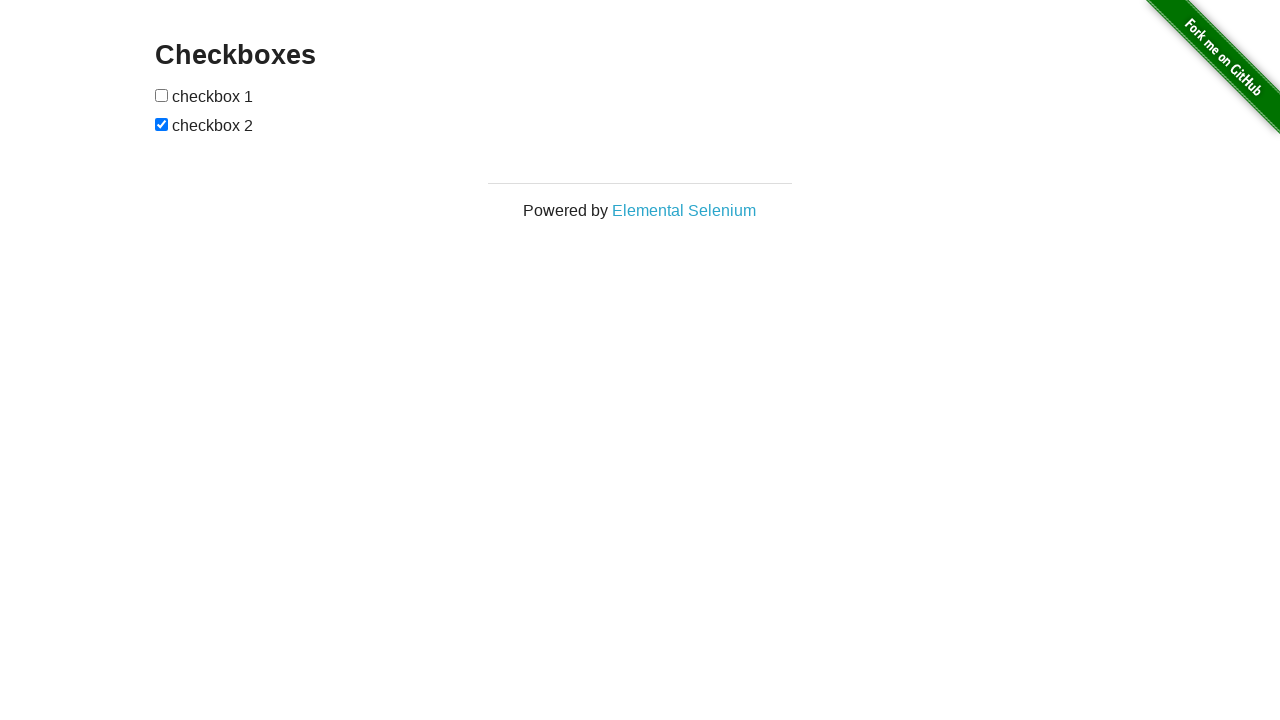

Waited for first checkbox to be visible
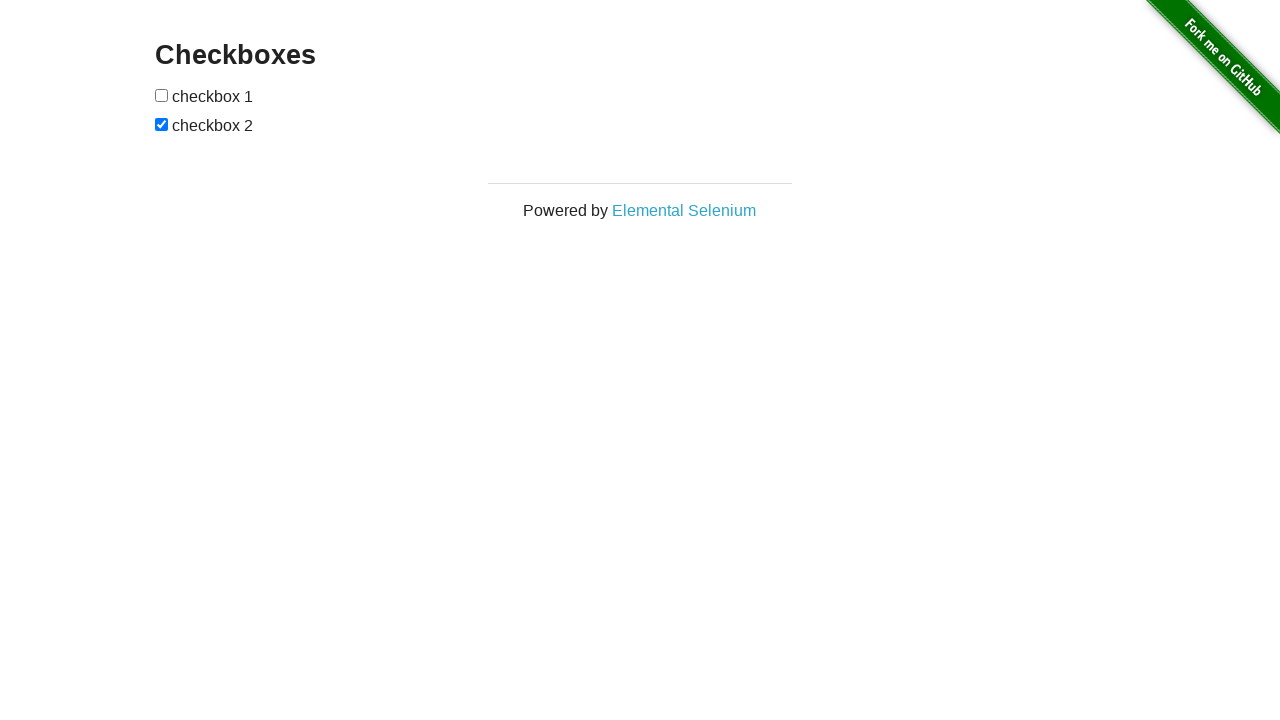

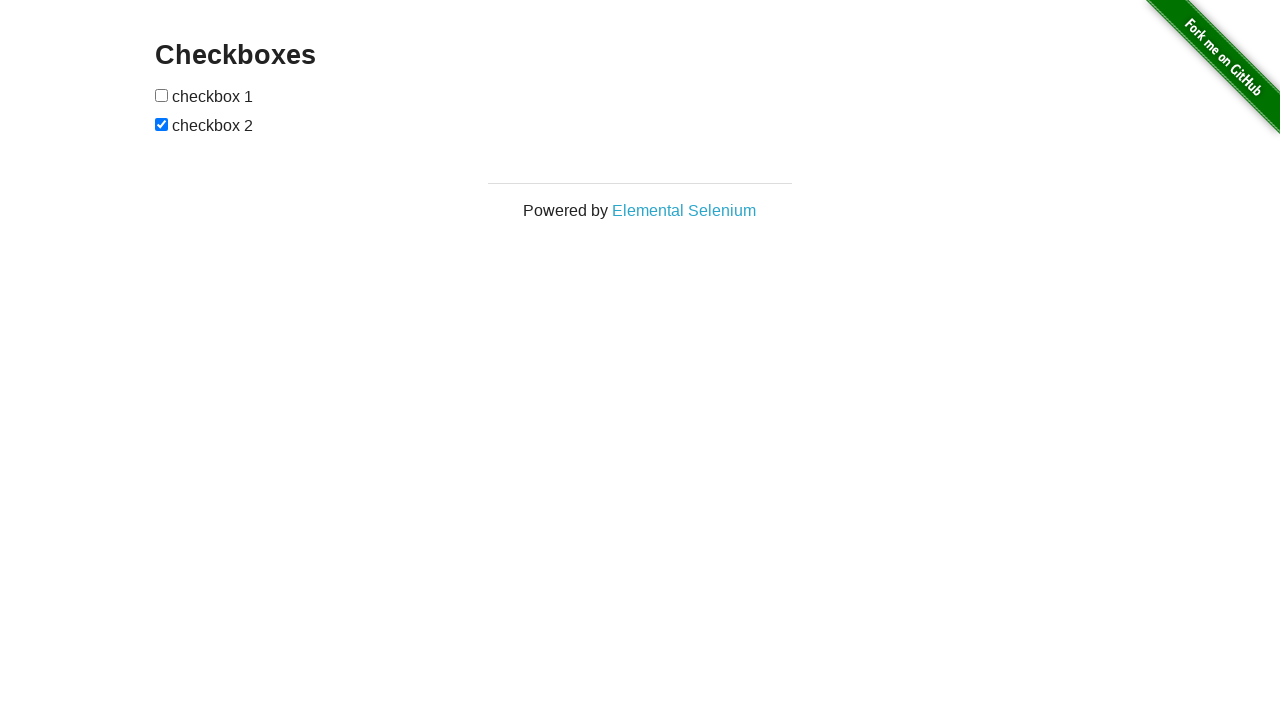